Tests sign-in form with invalid username and password combination

Starting URL: https://dsportalapp.herokuapp.com/

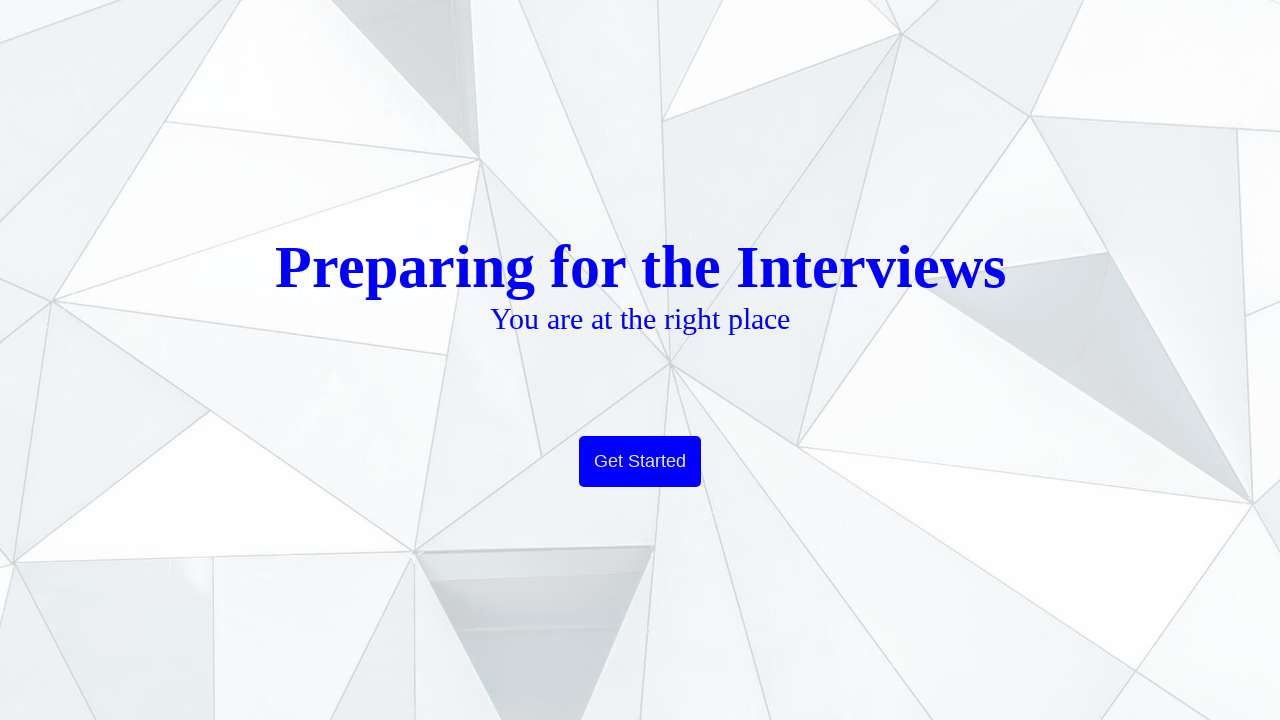

Clicked 'Get Started' button on welcome page at (640, 462) on text=Get Started
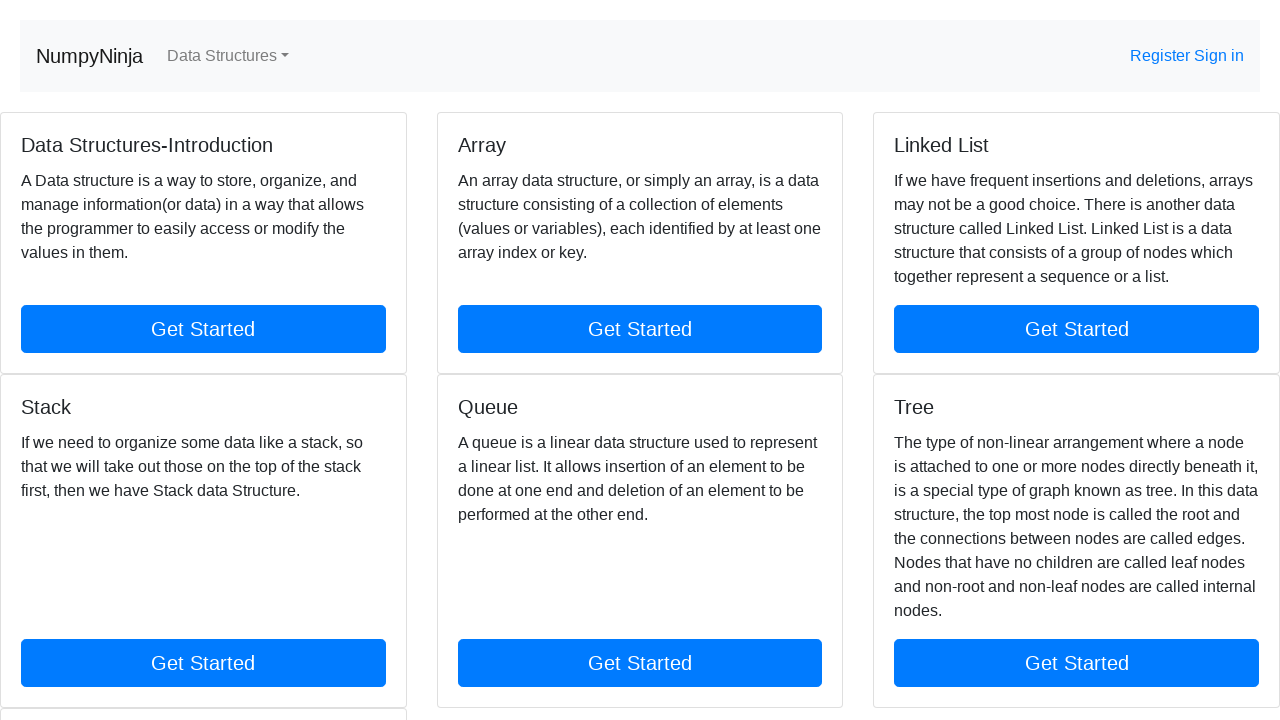

Clicked 'Sign in' link in banner at (1219, 56) on text=Sign in
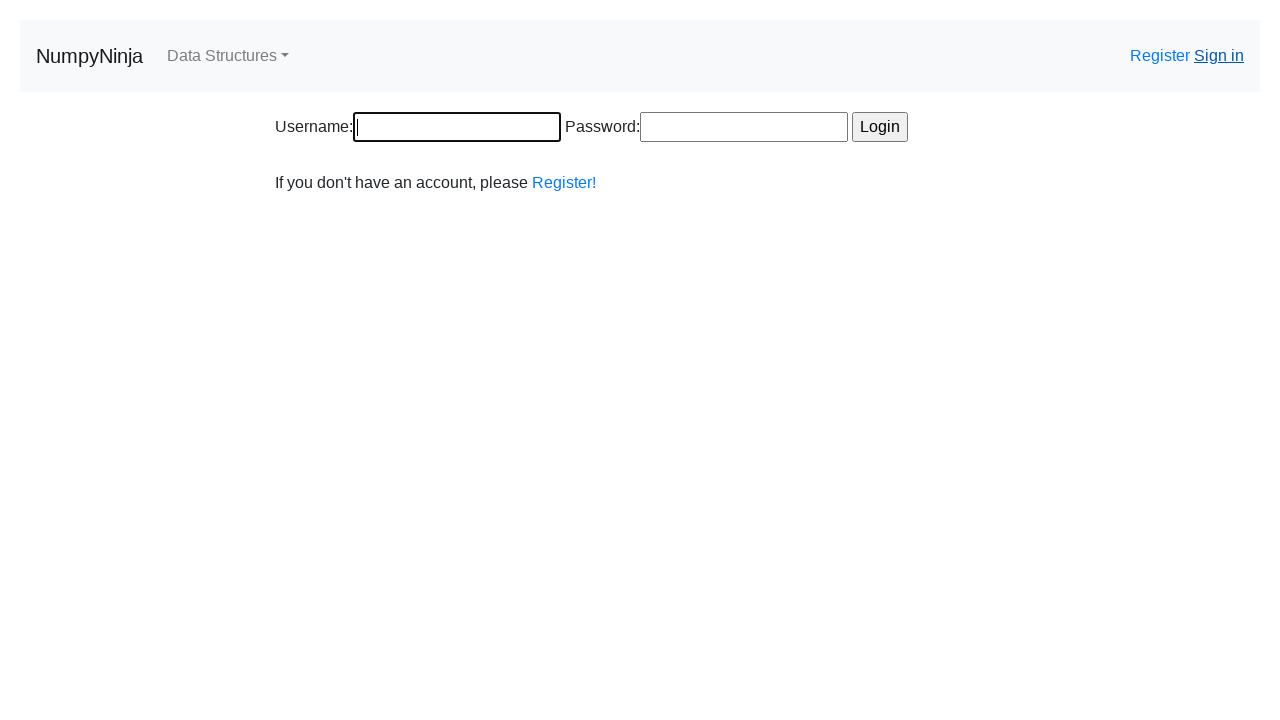

Entered invalid username 'InvalidUser789' on input[name='username']
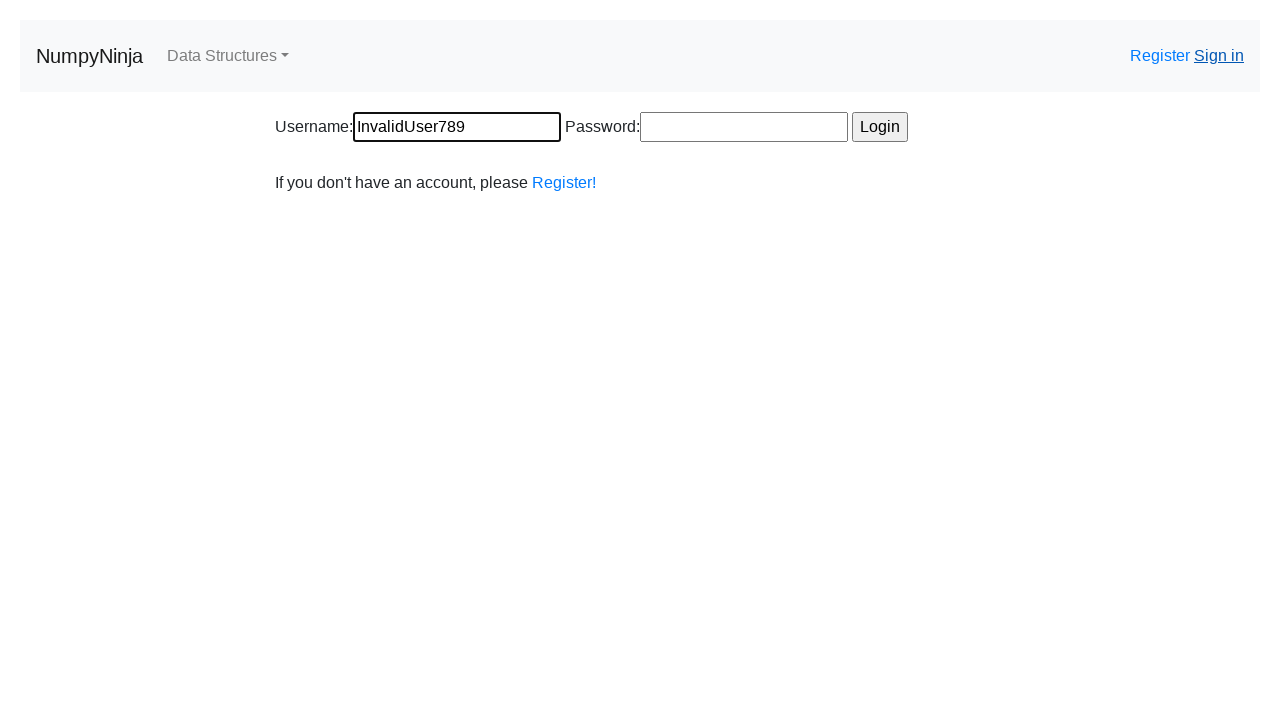

Entered invalid password 'wrongpass123' on input[name='password']
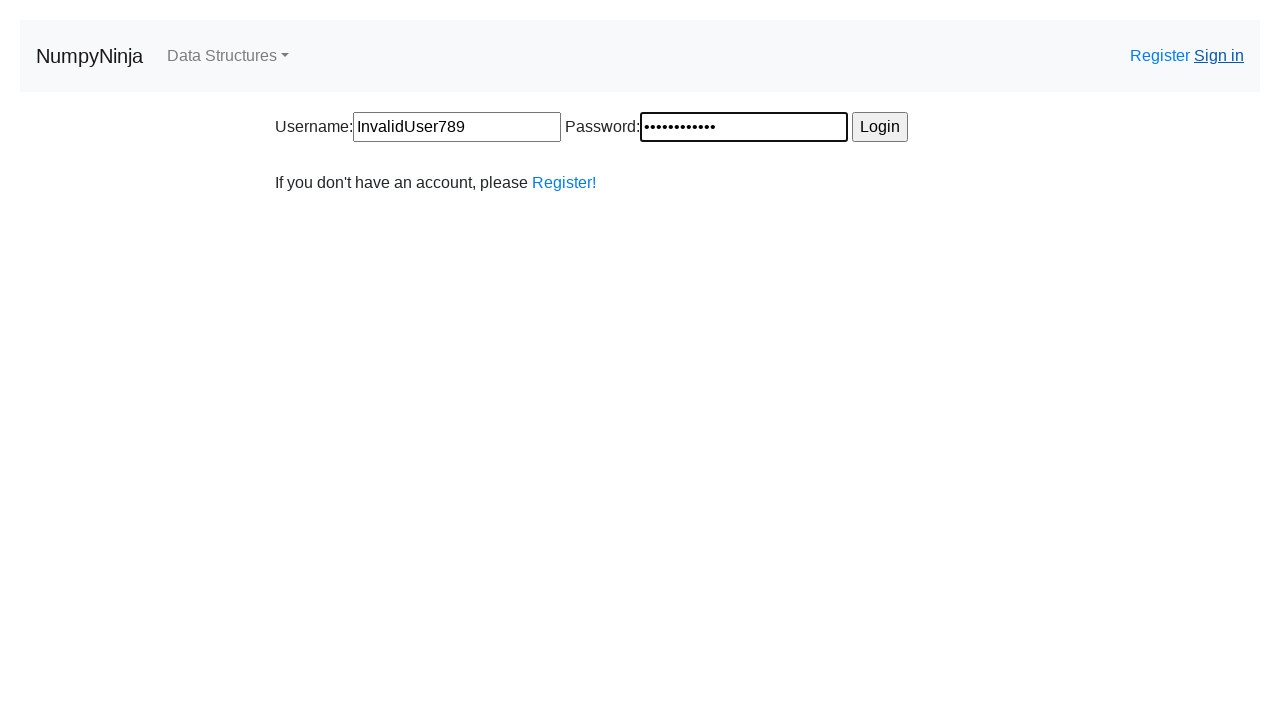

Clicked 'Login' button to attempt sign-in at (880, 127) on text=Login
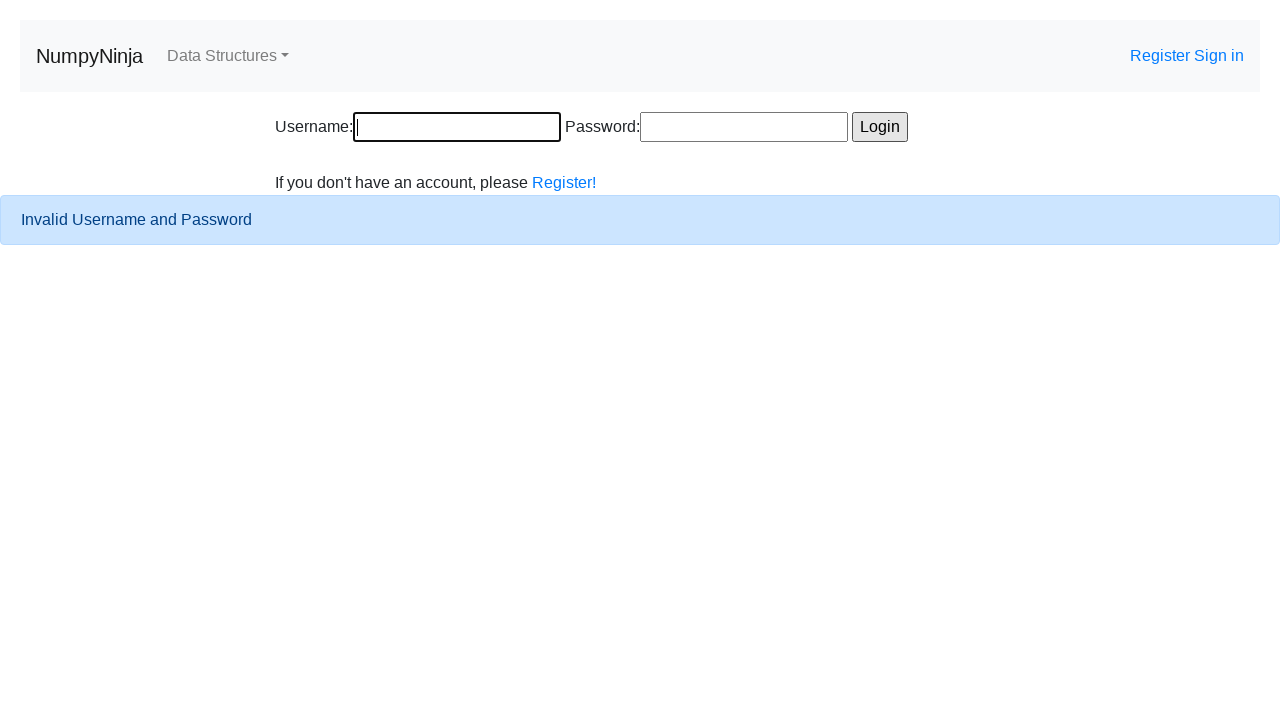

Error message 'Invalid Username and Password' appeared
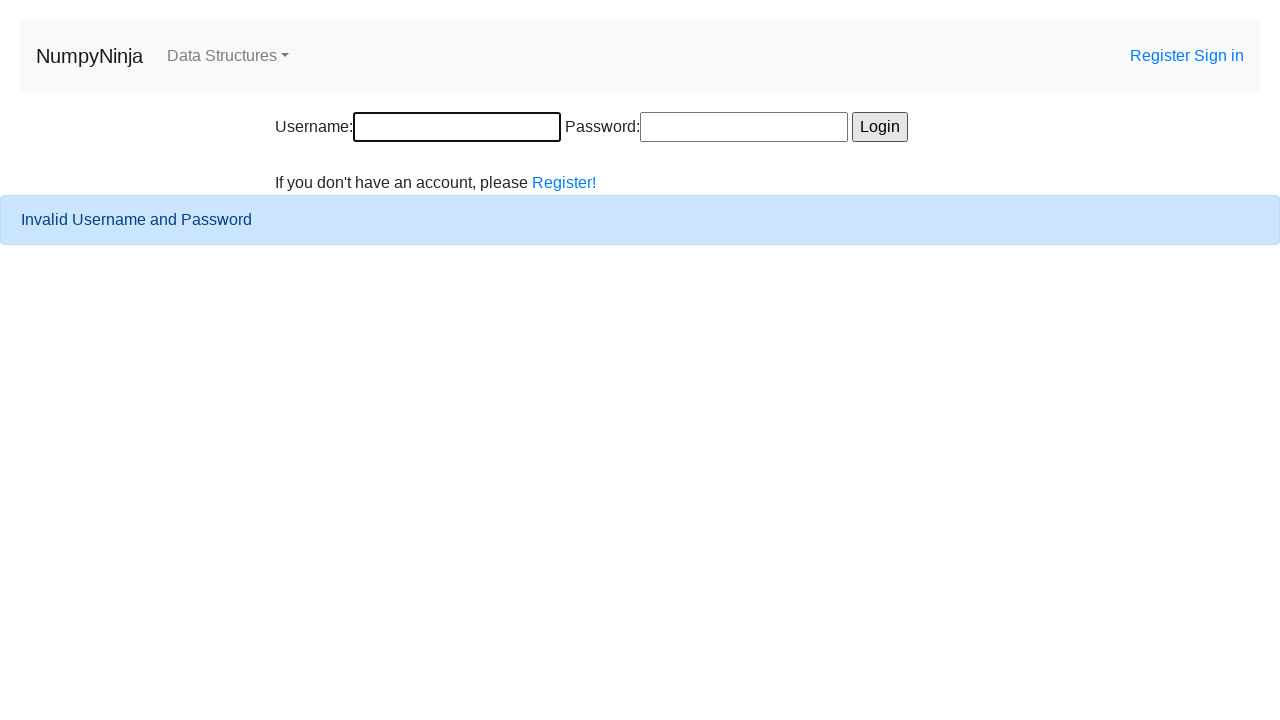

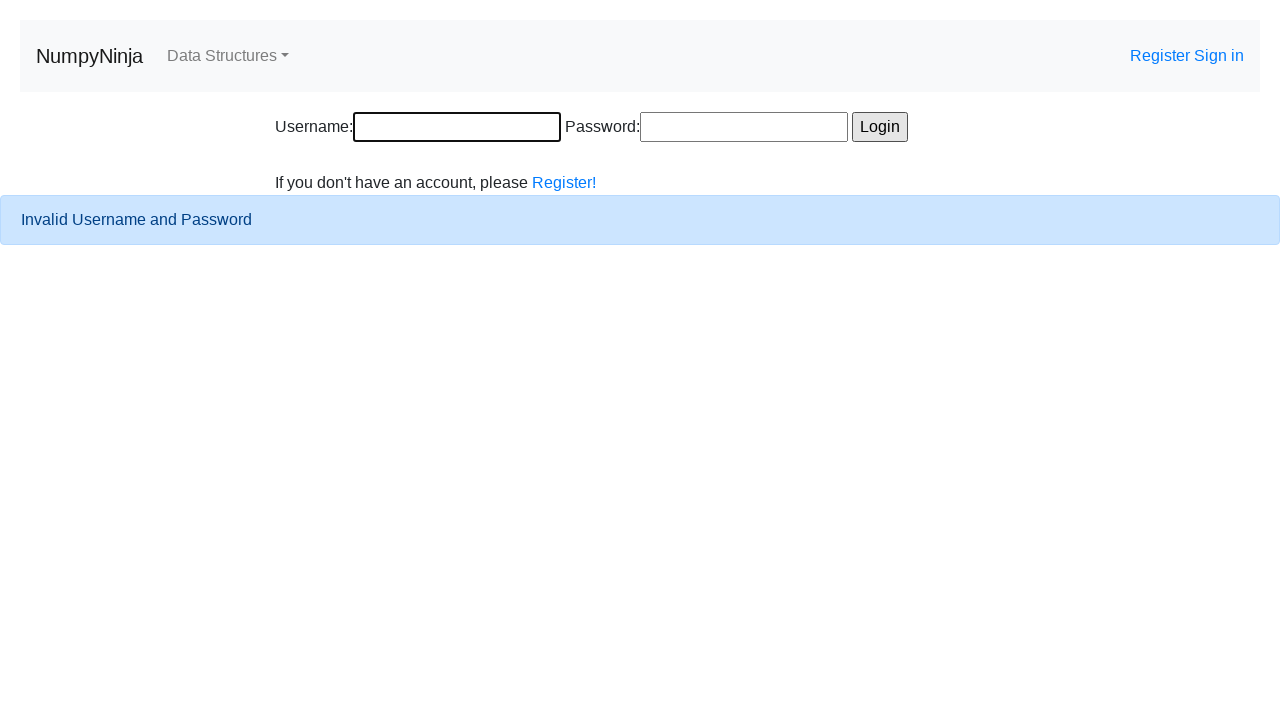